Tests AJIO's search and filter functionality by searching for bags and applying gender and category filters

Starting URL: https://www.ajio.com/

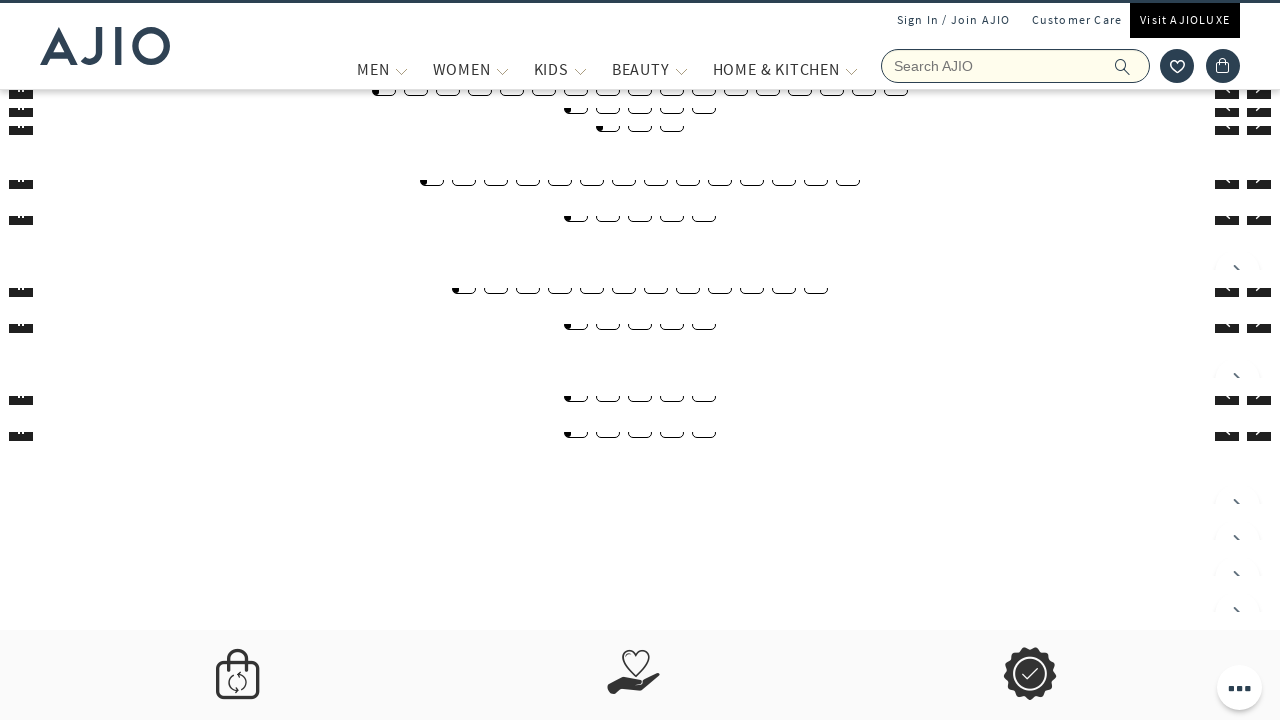

Filled search field with 'Bags' on input[name='searchVal']
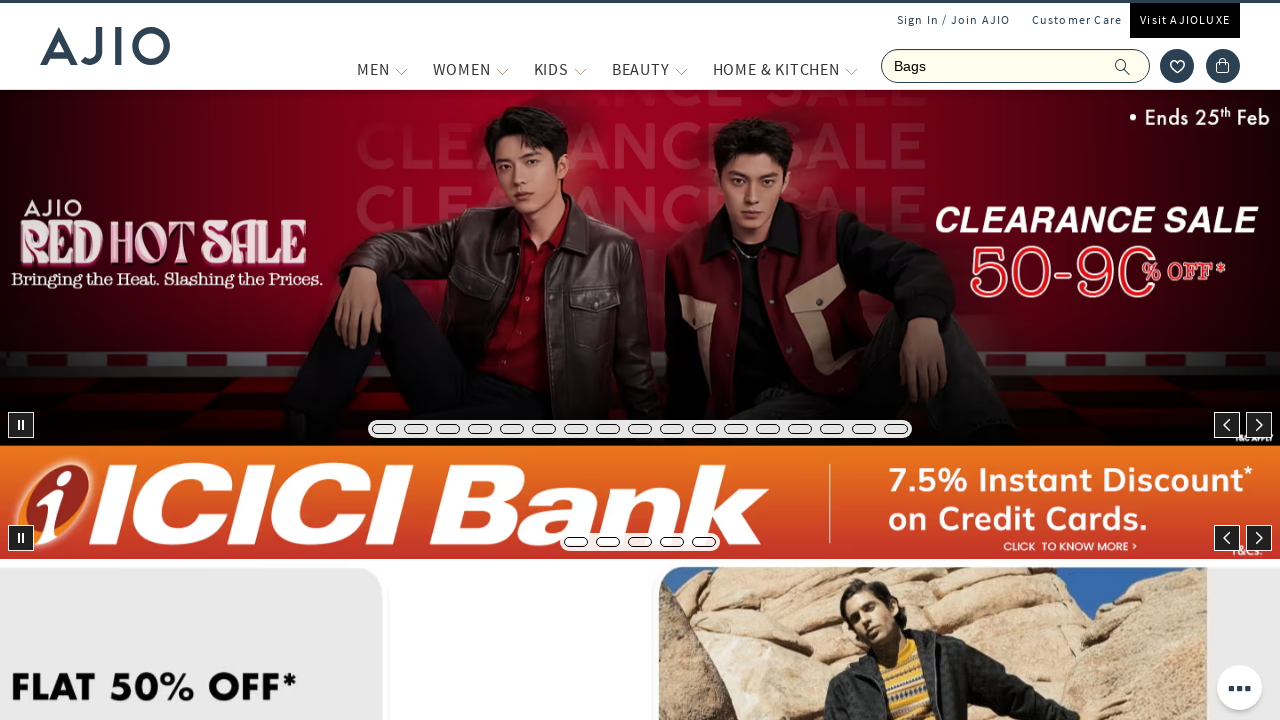

Pressed Enter to submit search for Bags on input[name='searchVal']
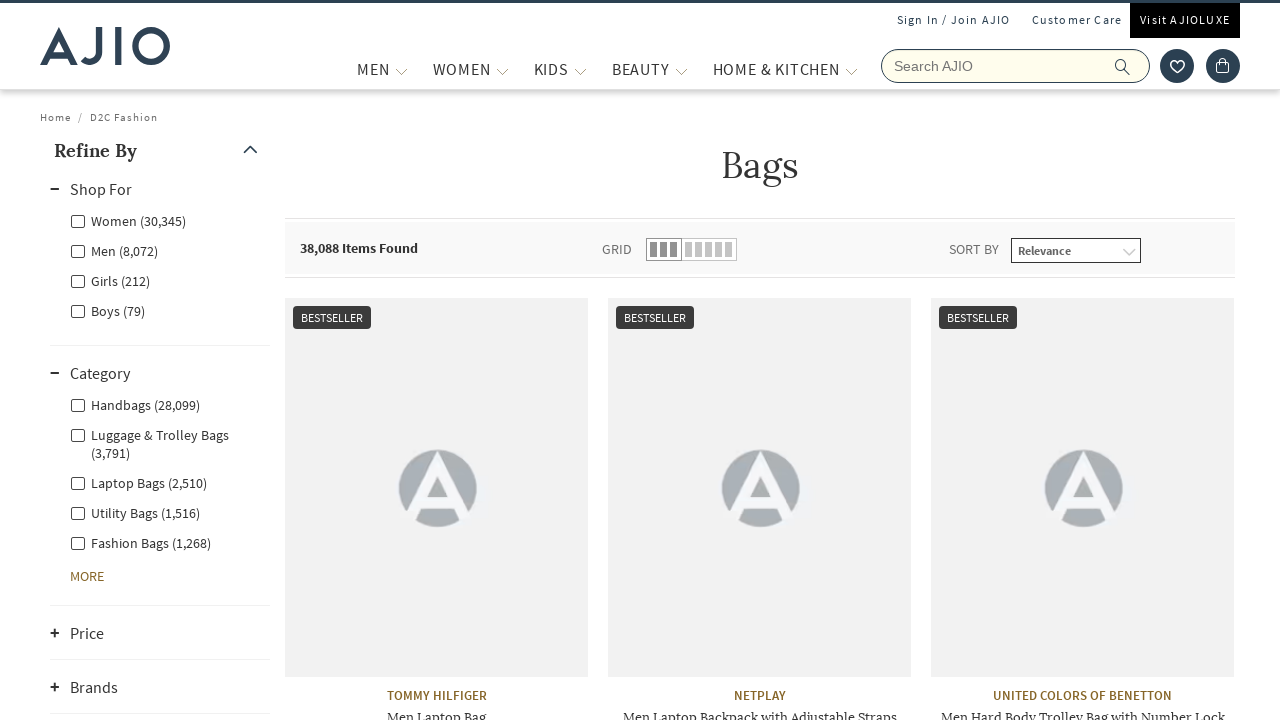

Search results loaded successfully
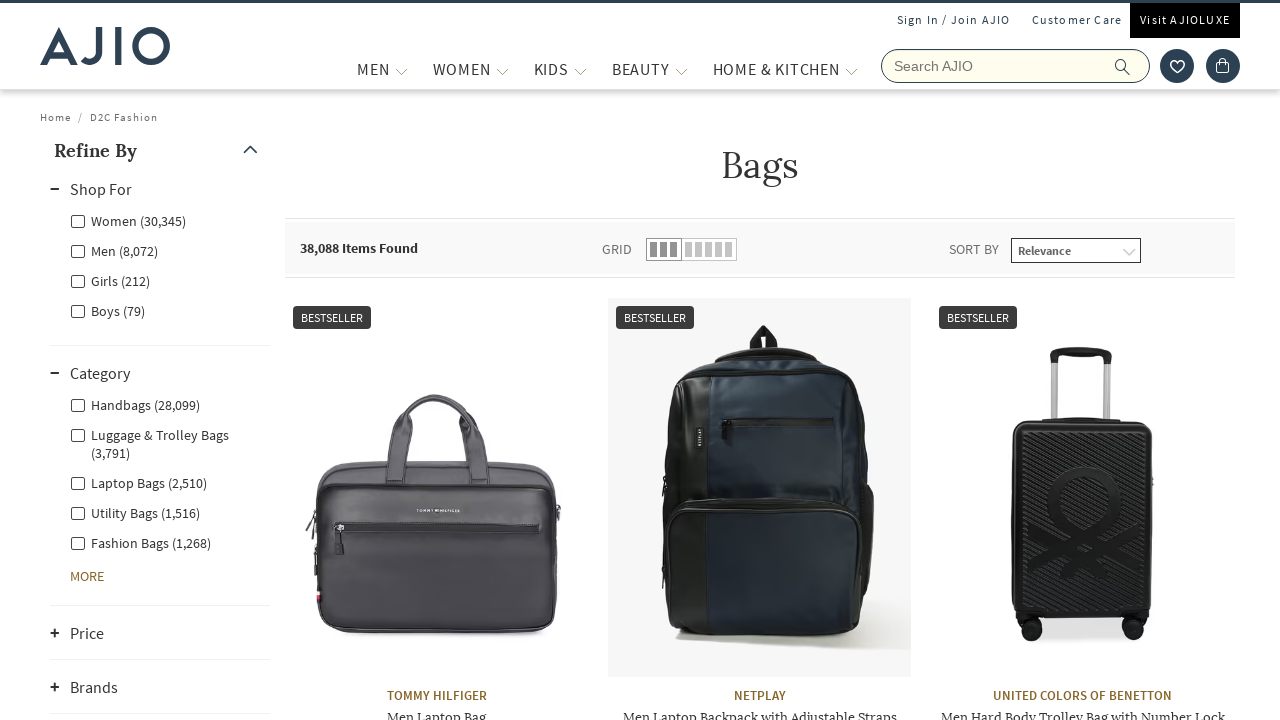

Applied Men gender filter at (114, 250) on xpath=//label[@for='Men']
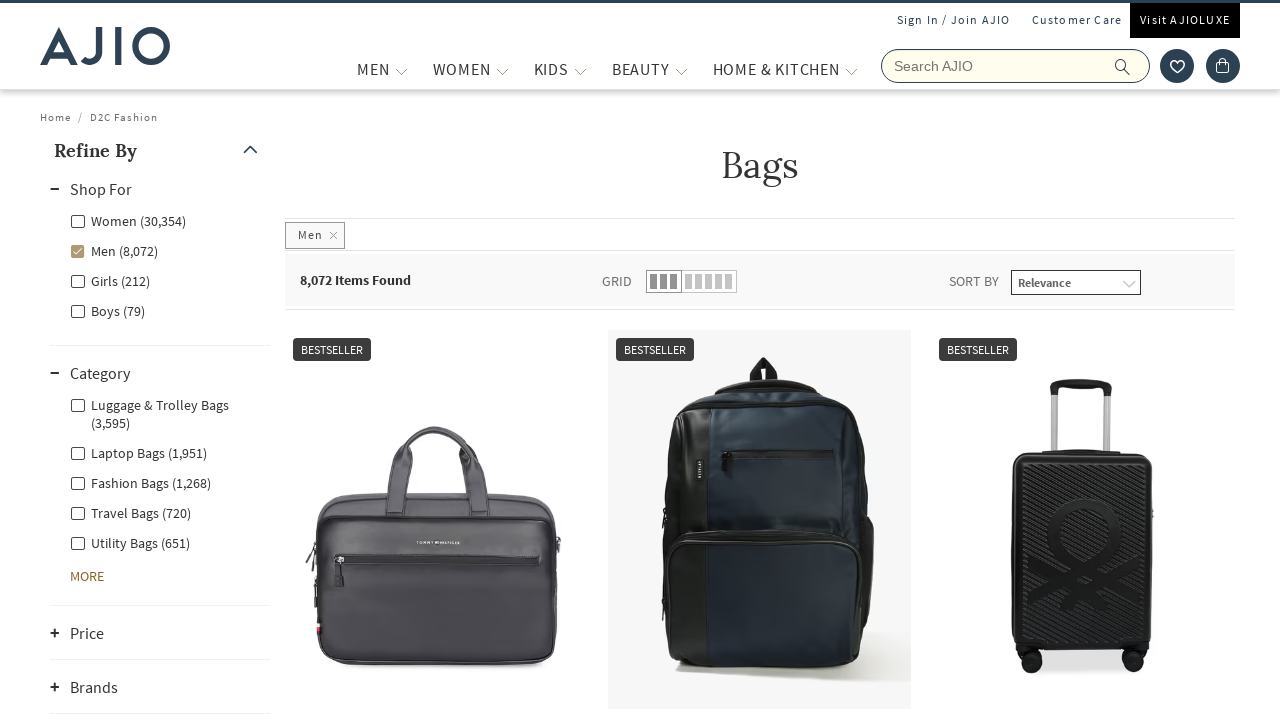

Applied Fashion Bags category filter at (140, 482) on xpath=//label[@for='Men - Fashion Bags']
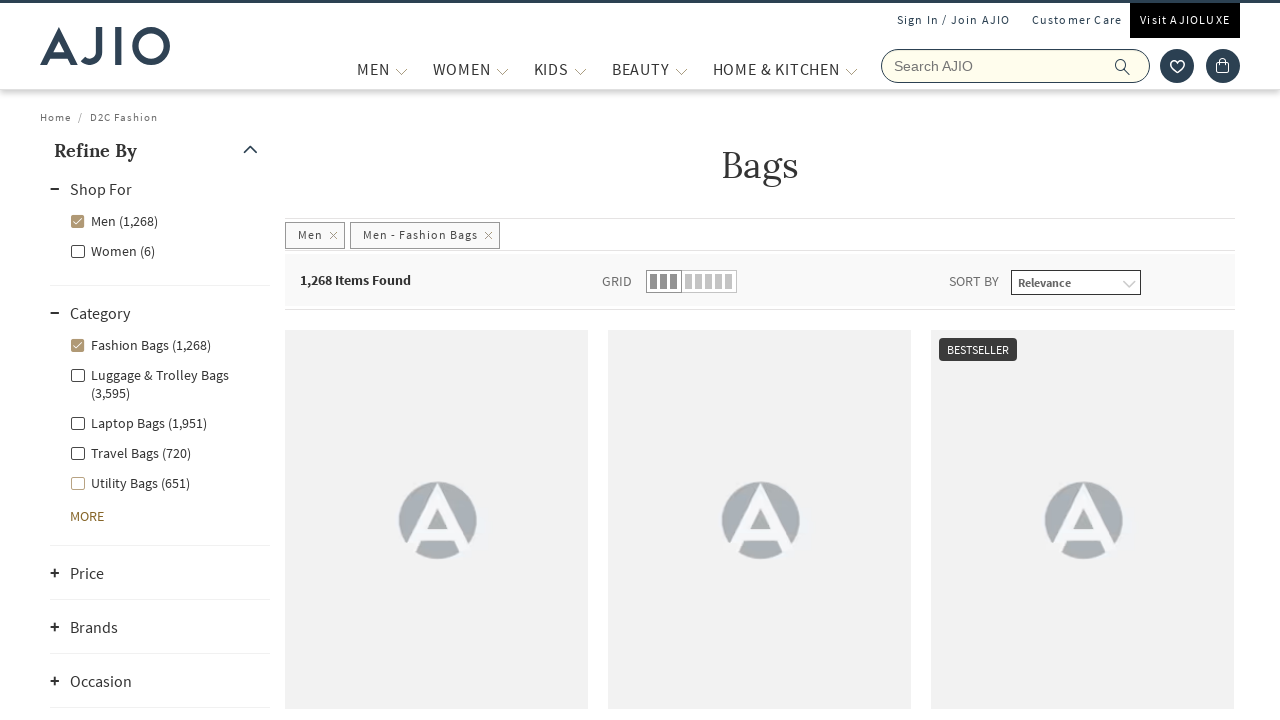

Brand filter results loaded
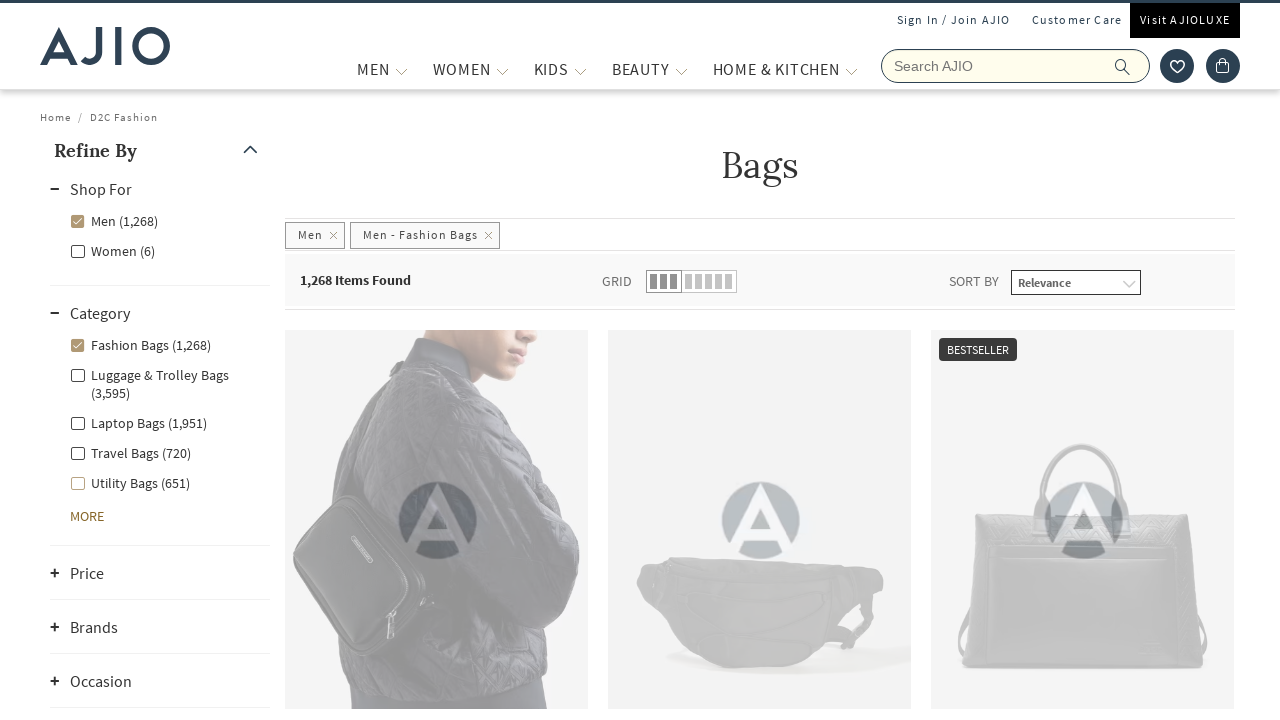

Product names loaded after applying filters
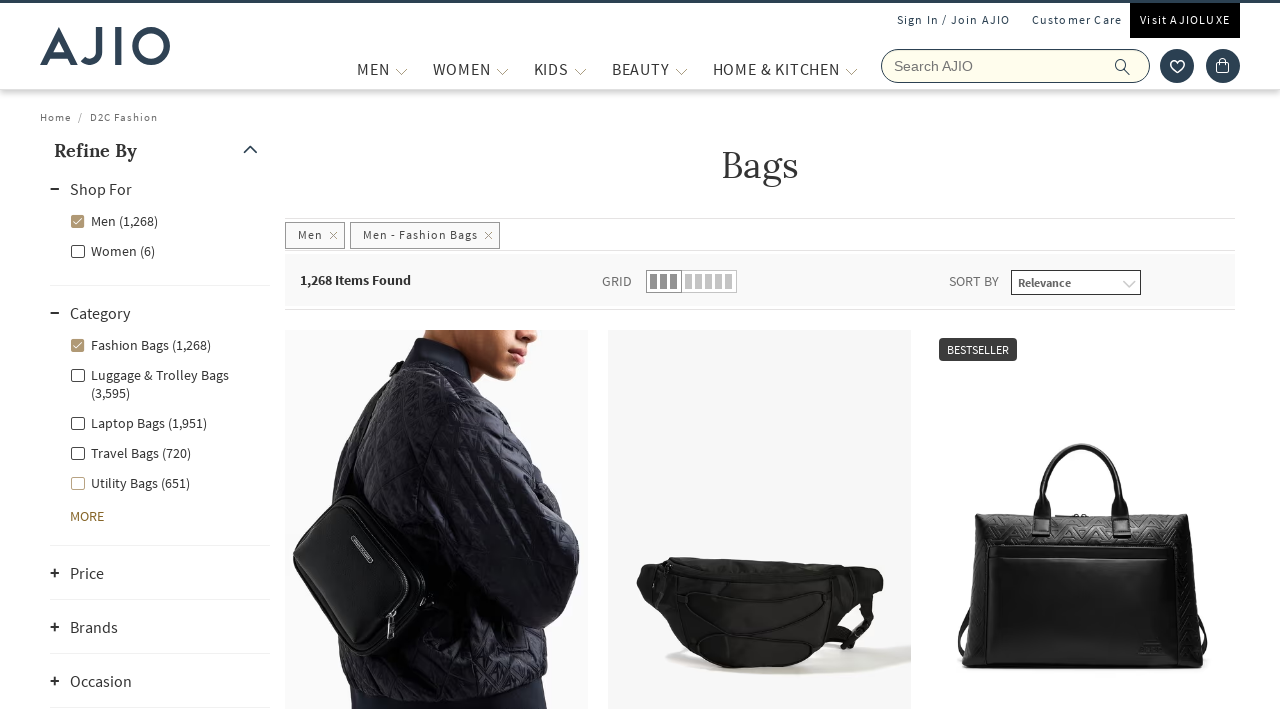

Verified filtered results are displayed with product count
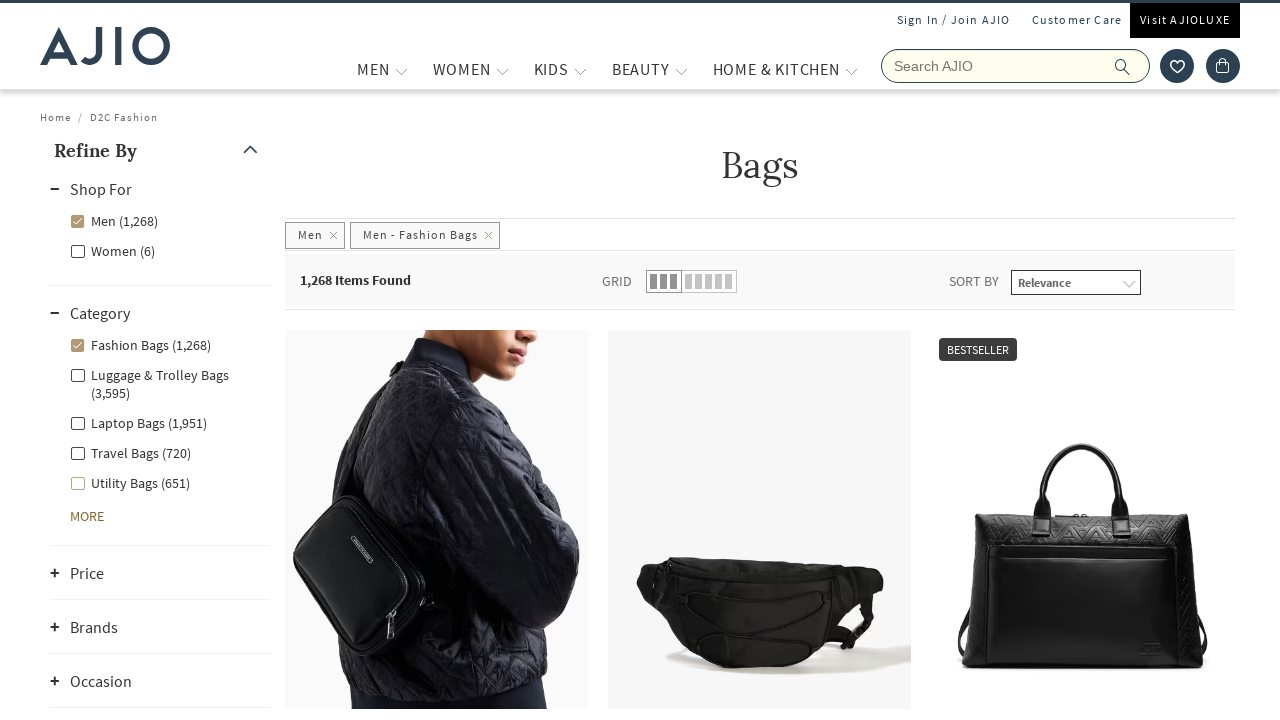

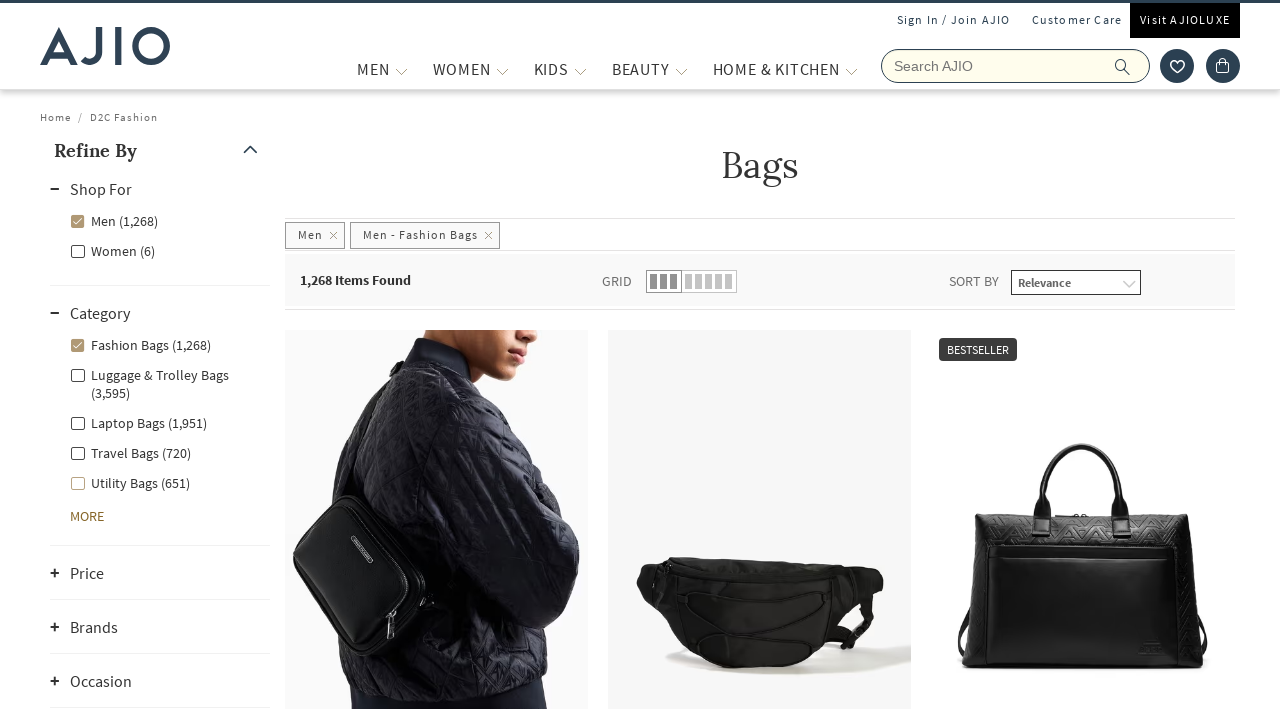